Tests validation error when entering a single character in the name field during registration

Starting URL: https://b2c.passport.rt.ru

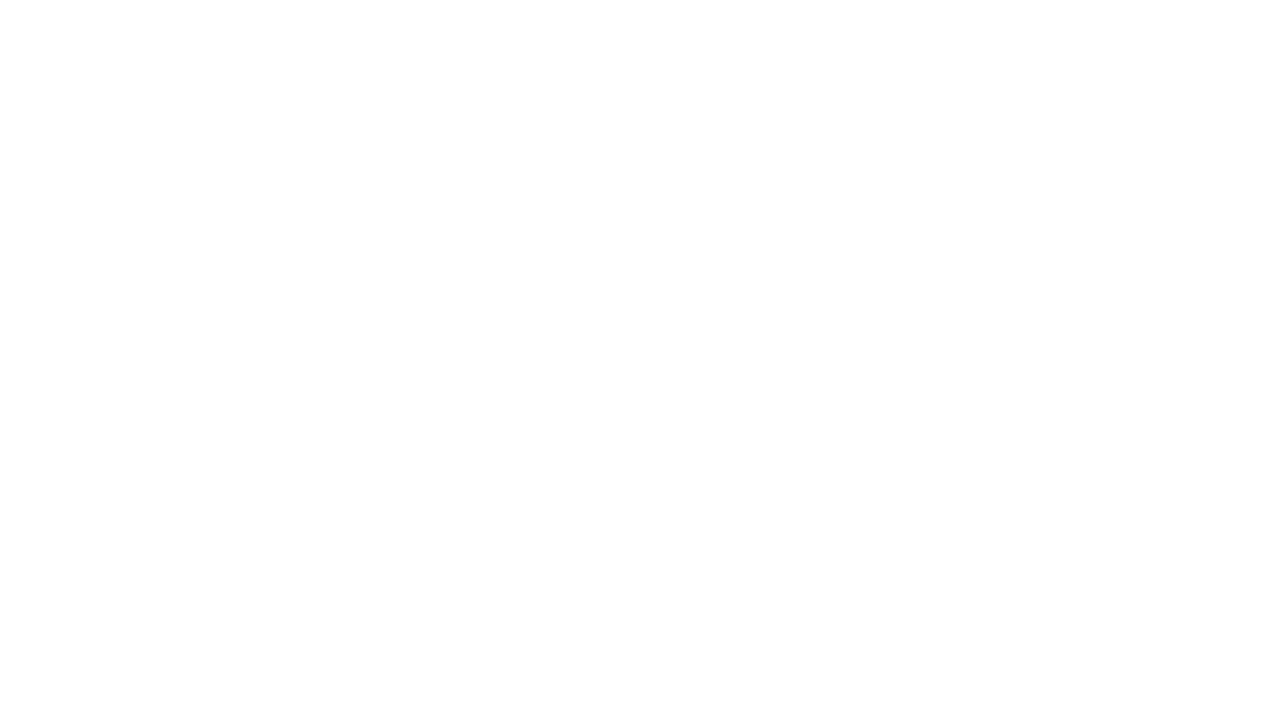

Clicked registration link at (1010, 478) on #kc-register
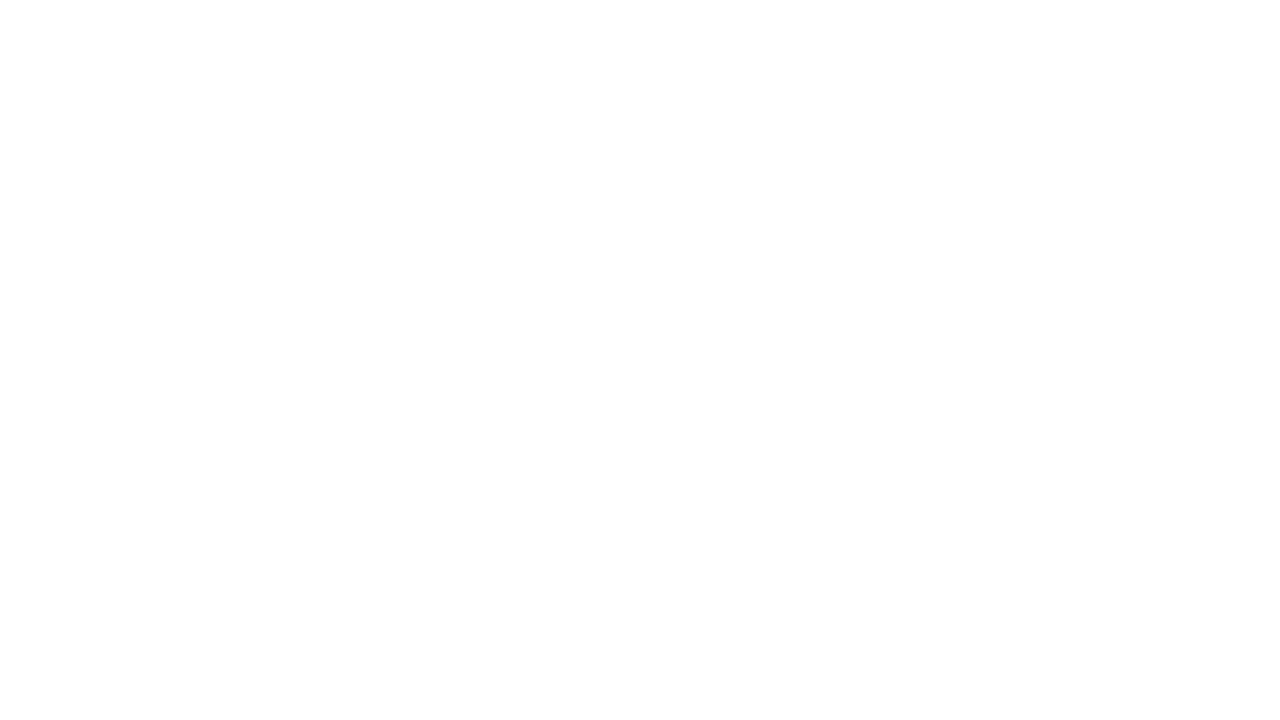

Registration page loaded
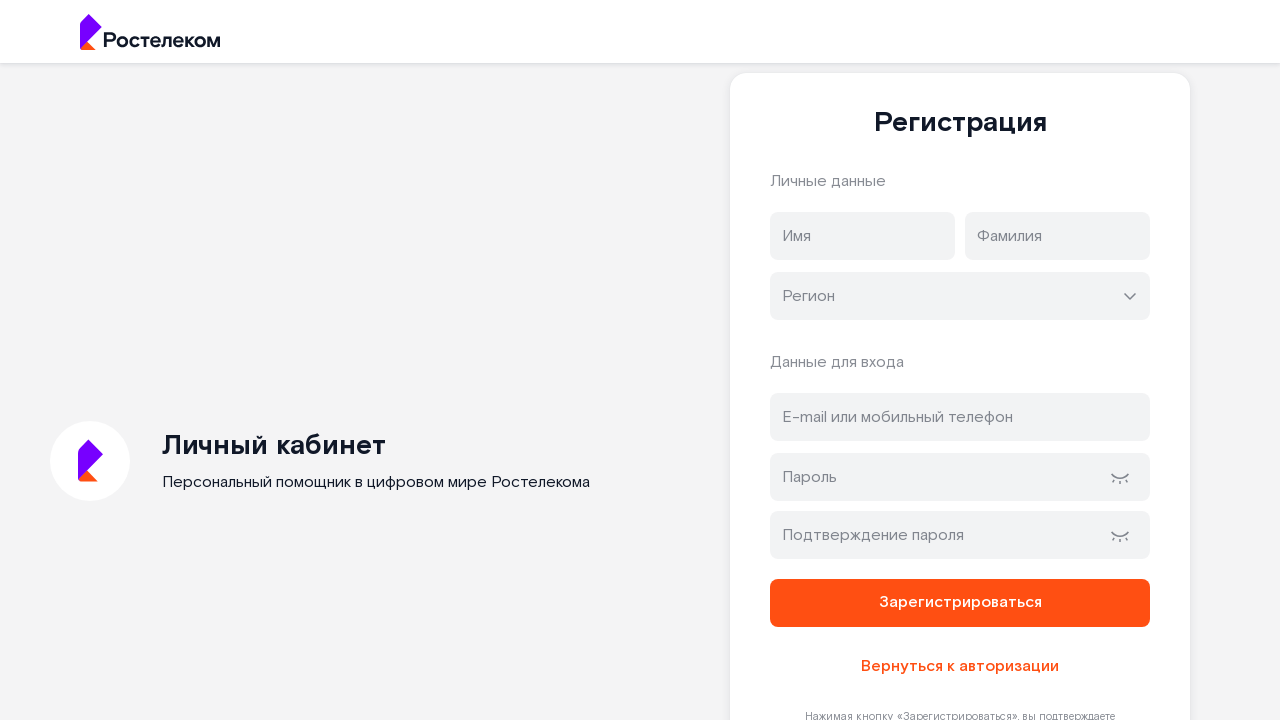

Filled first name field with single character 'Ф' on input[name='firstName']
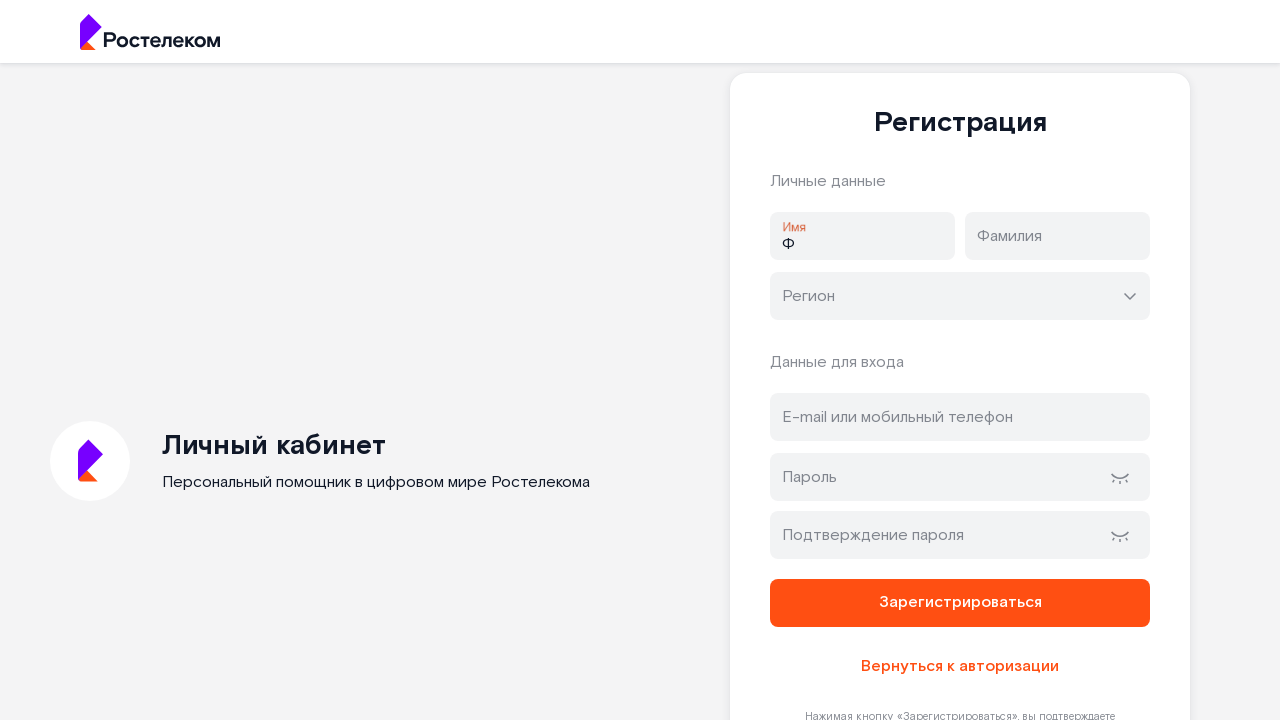

Filled last name field with 'Двинятин' on input[name='lastName']
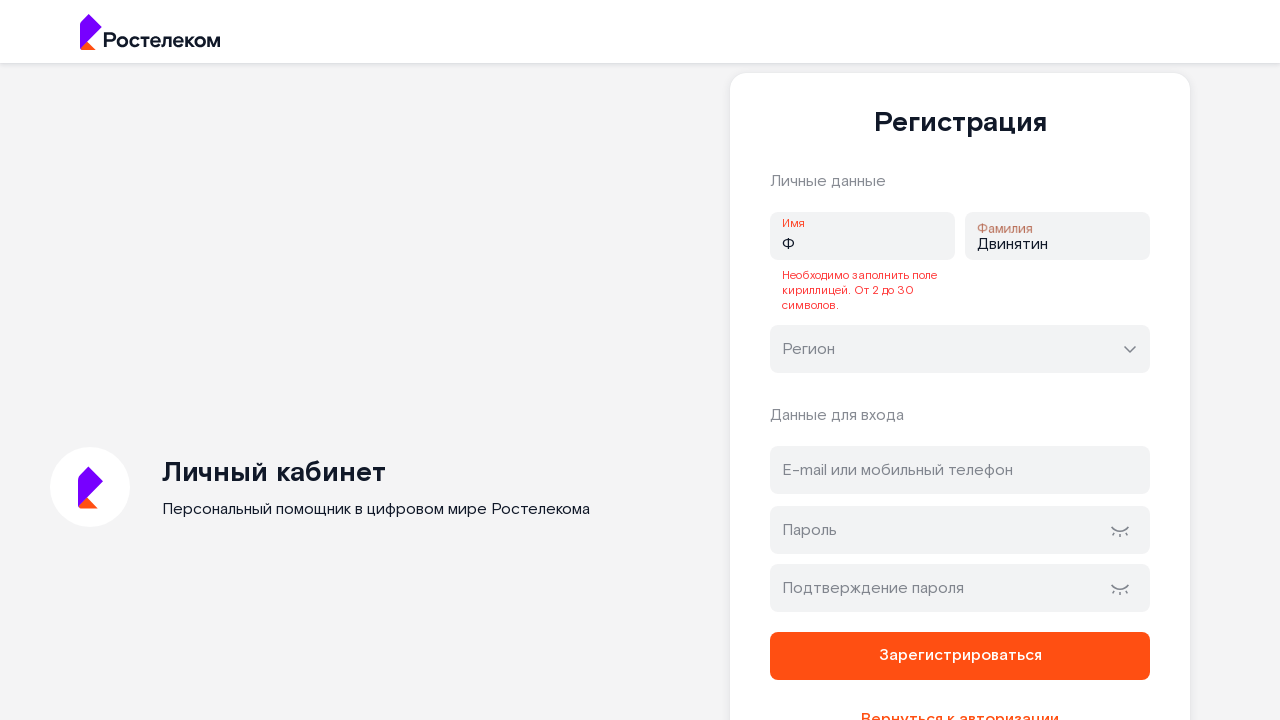

Filled email field with 'bo@ya.ru' on #address
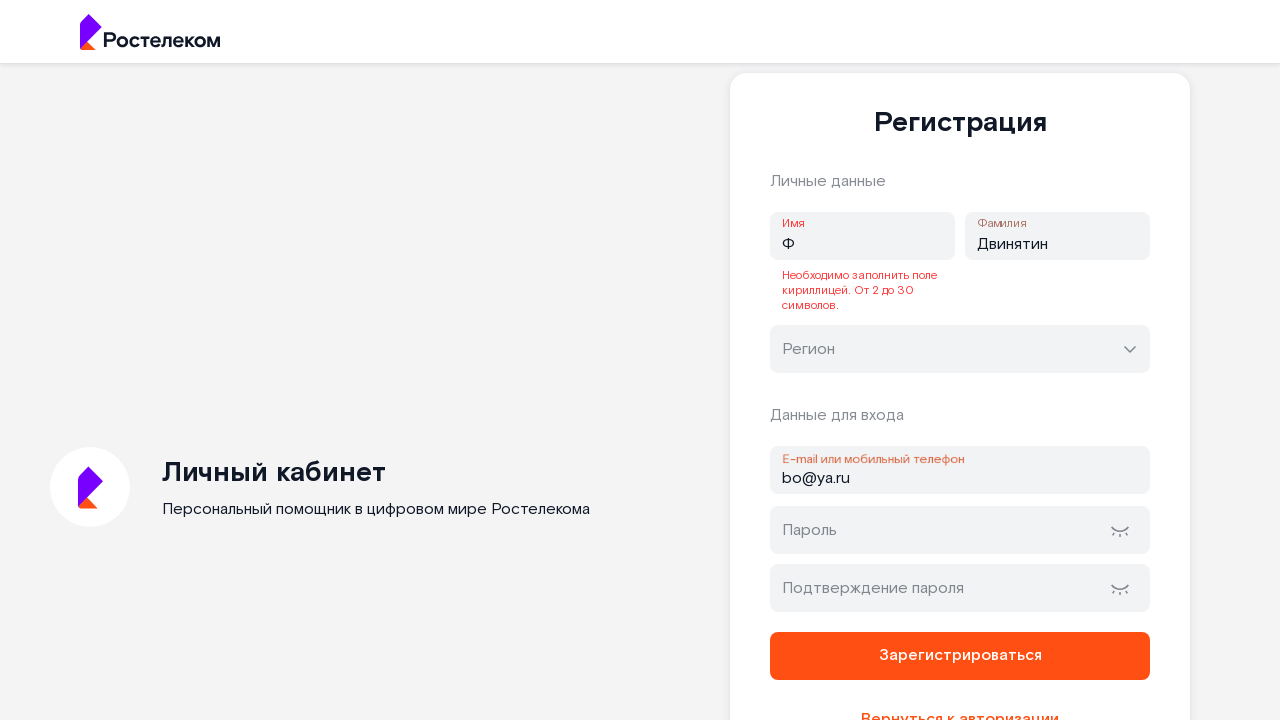

Filled password field on #password
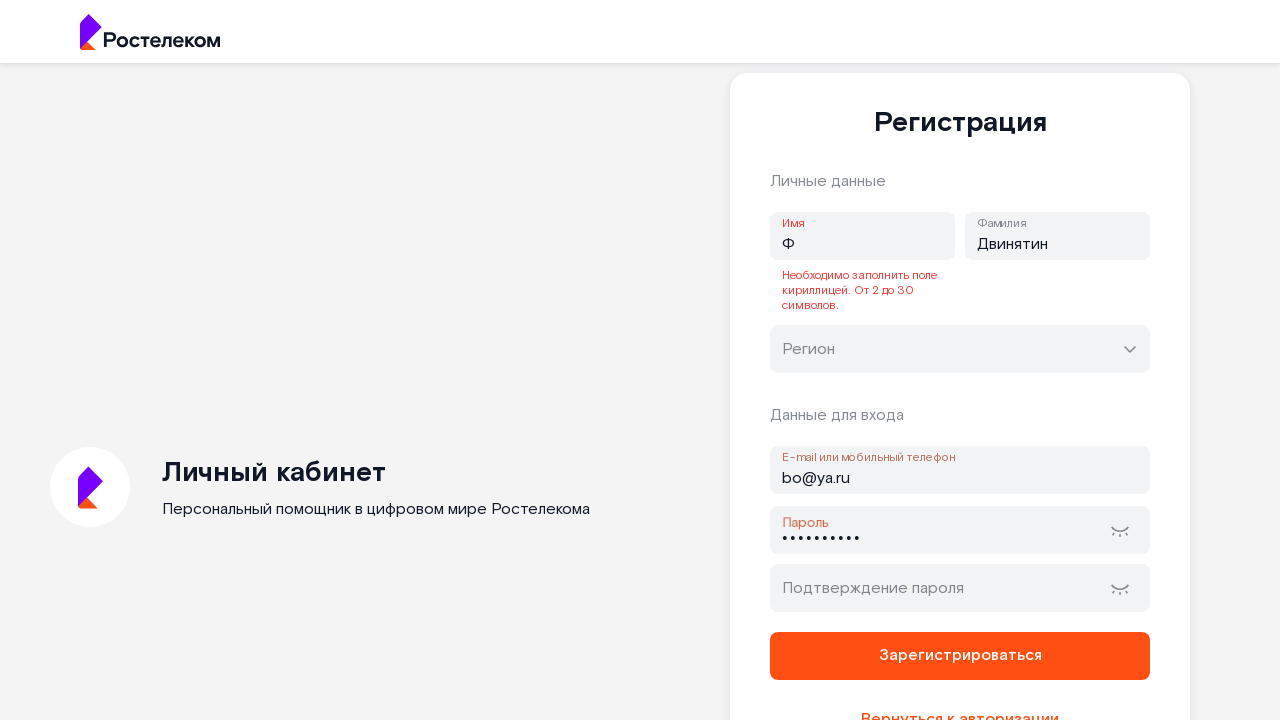

Filled password confirmation field on #password-confirm
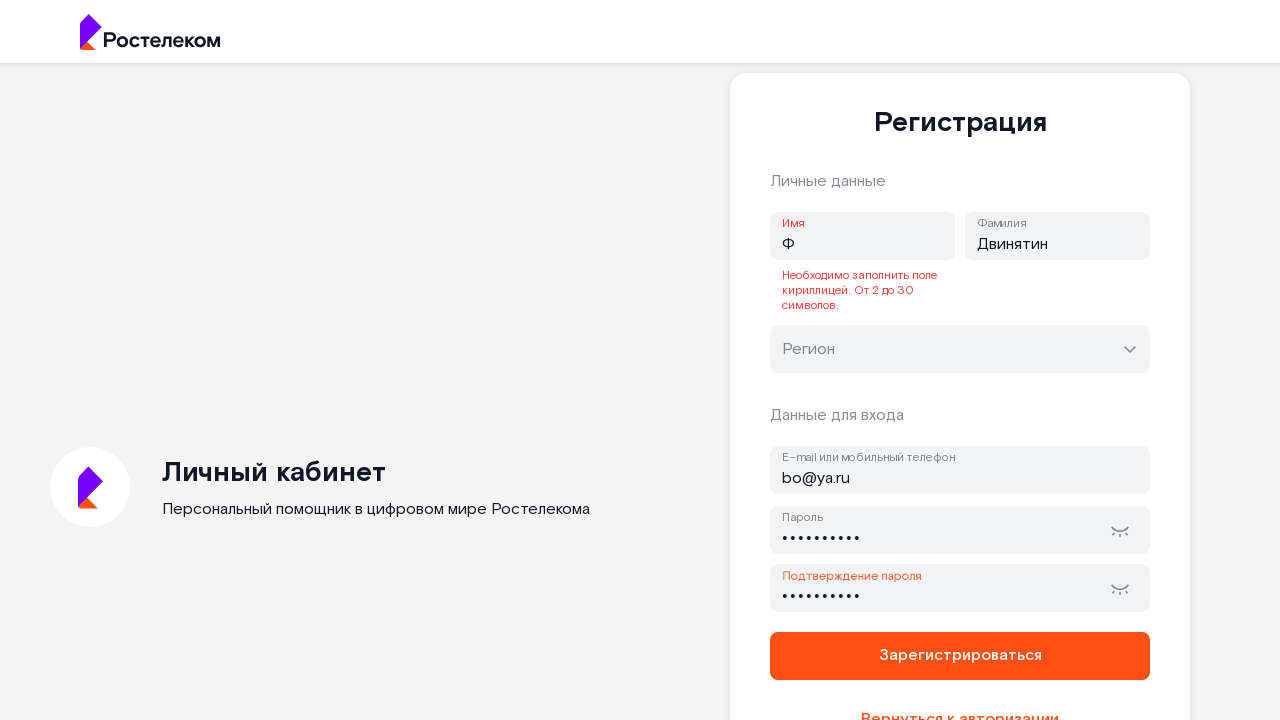

Clicked register button to submit form at (960, 656) on button[name='register']
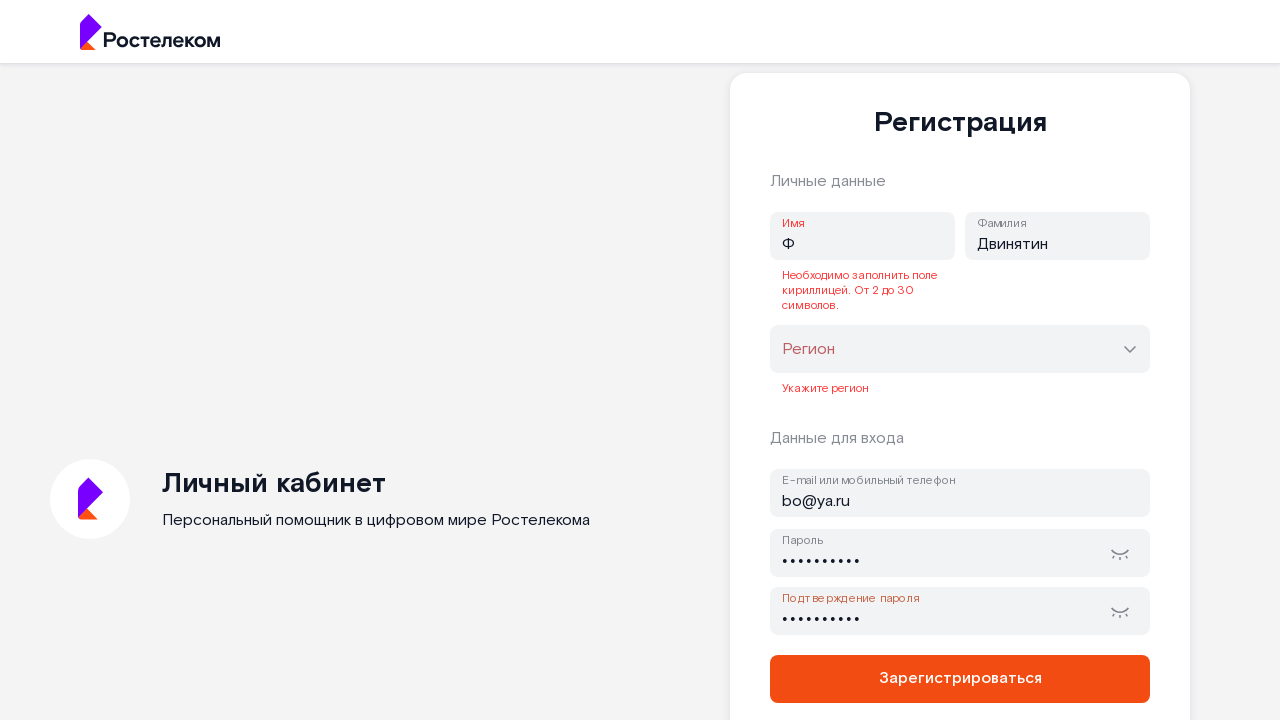

Validation error appeared for insufficient name length
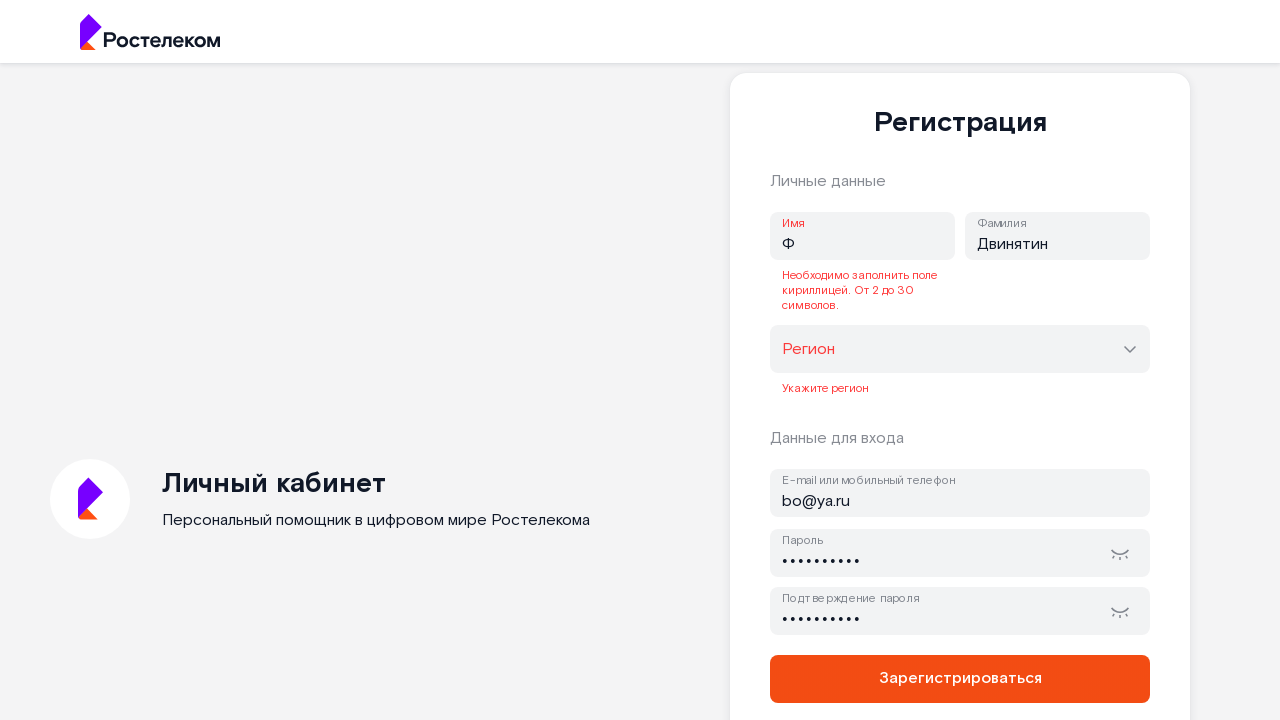

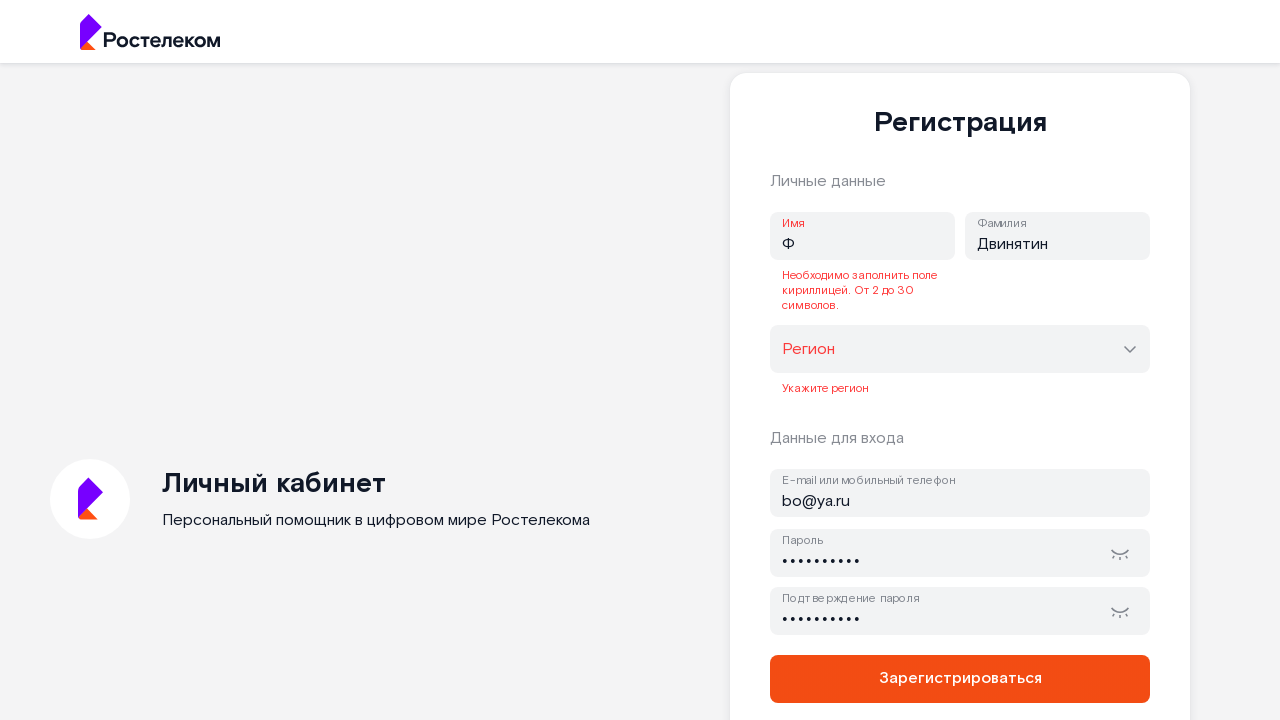